Tests that a saved change to an employee's name persists after switching between employees

Starting URL: https://devmountain-qa.github.io/employee-manager/1.2_Version/index.html

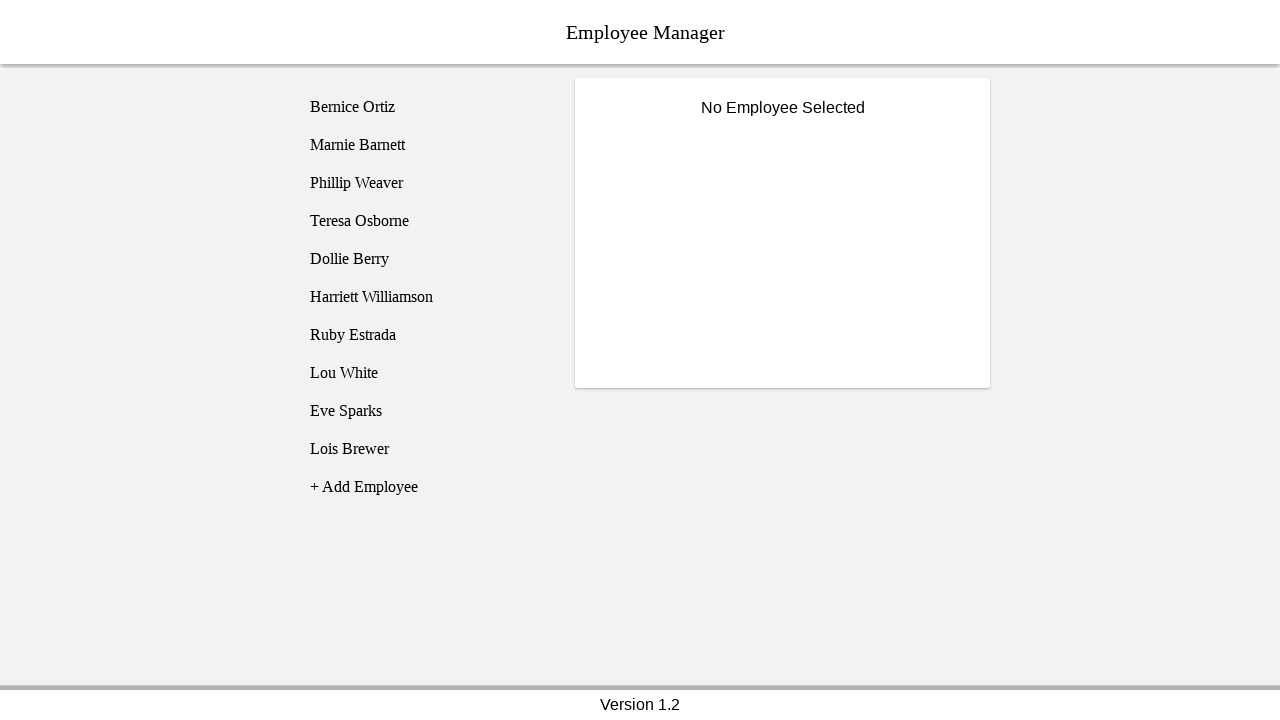

Clicked on Bernice Ortiz employee at (425, 107) on [name='employee1']
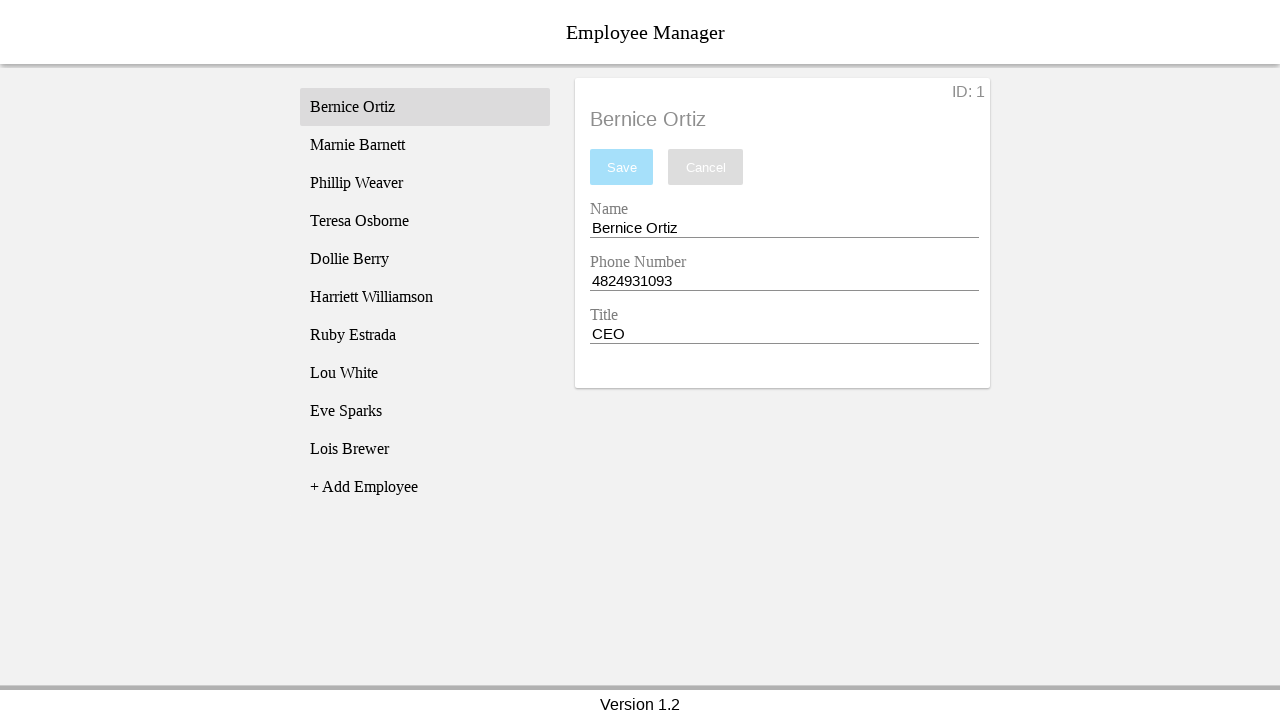

Name input field became visible
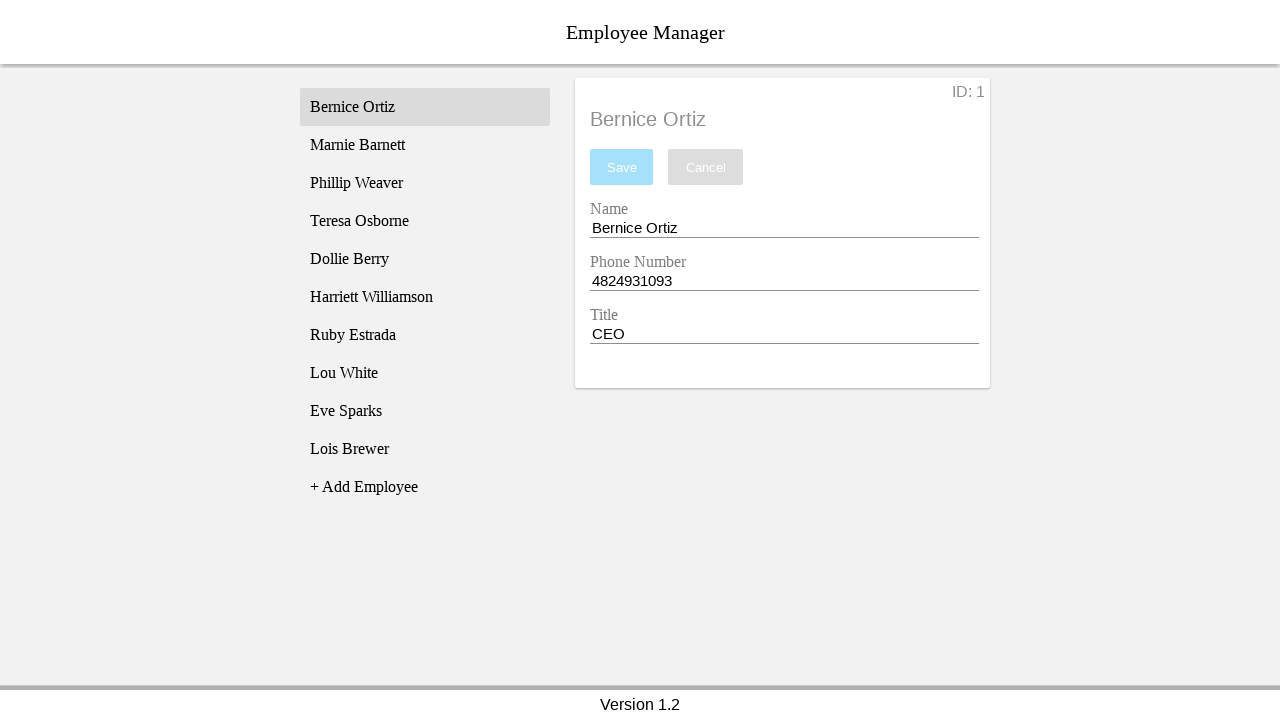

Filled name input with 'Test Name' on [name='nameEntry']
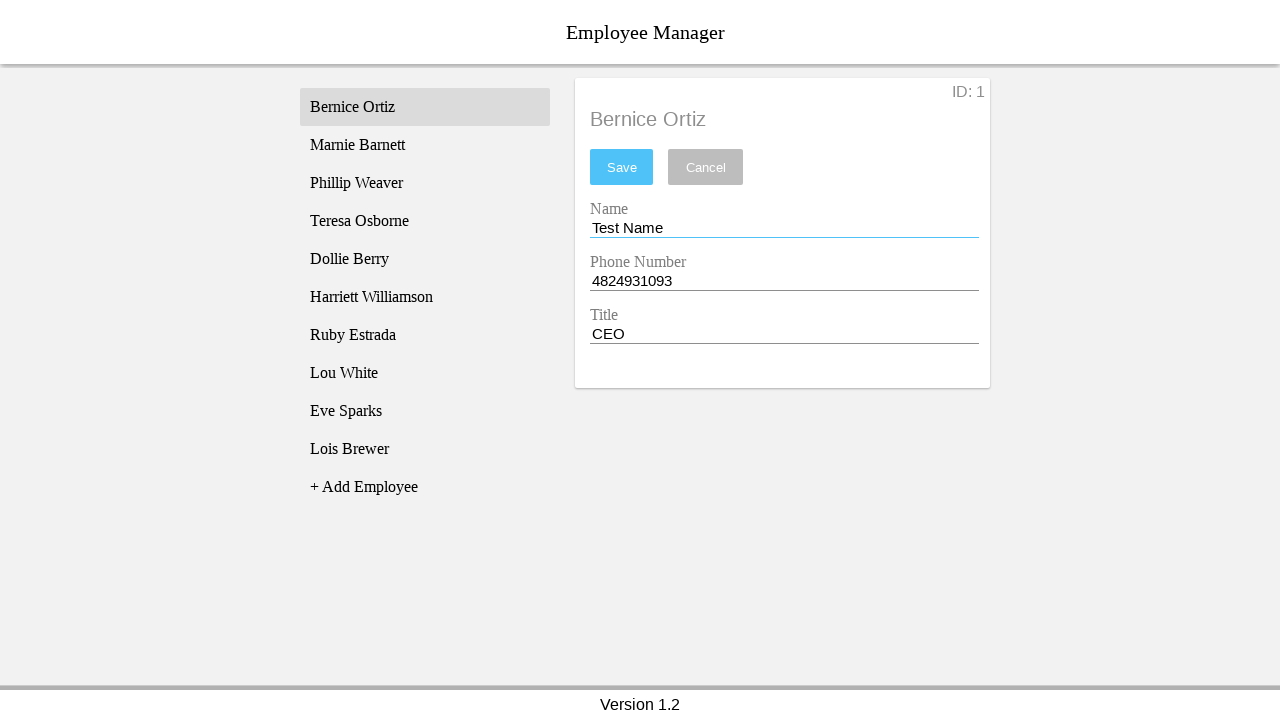

Clicked save button to save name change at (622, 167) on #saveBtn
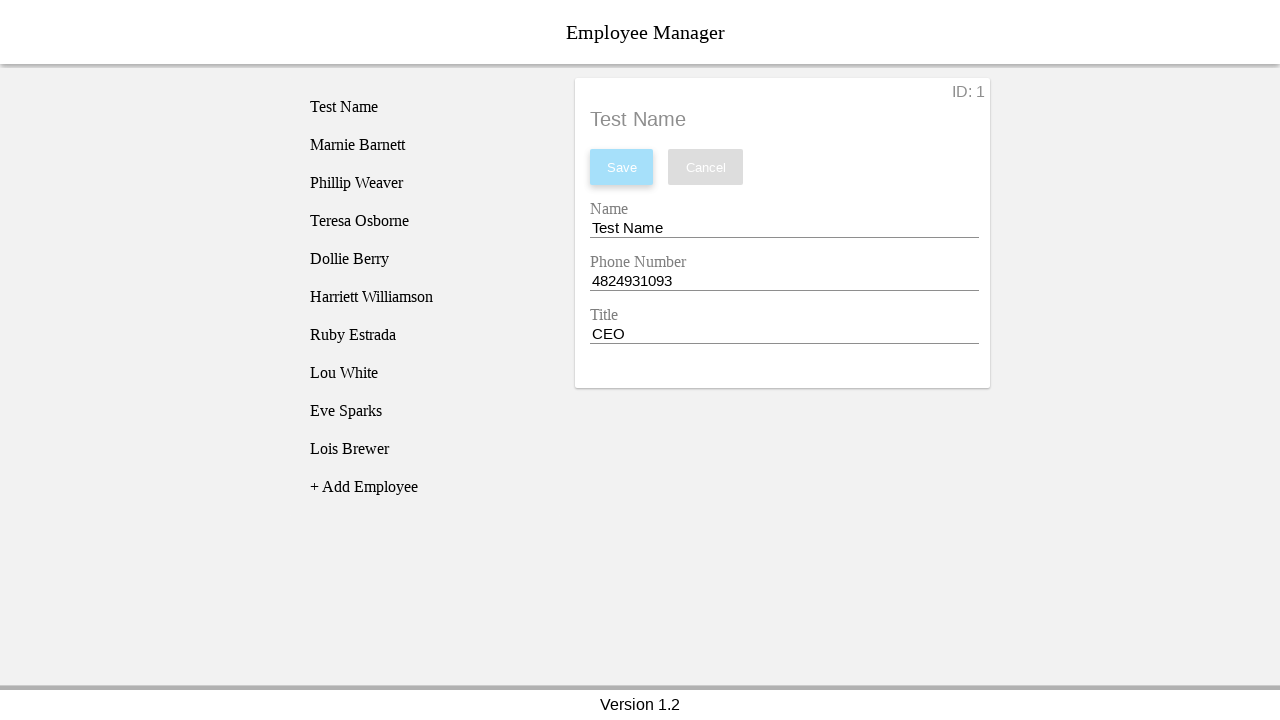

Clicked on Phillip Weaver employee to switch employees at (425, 183) on [name='employee3']
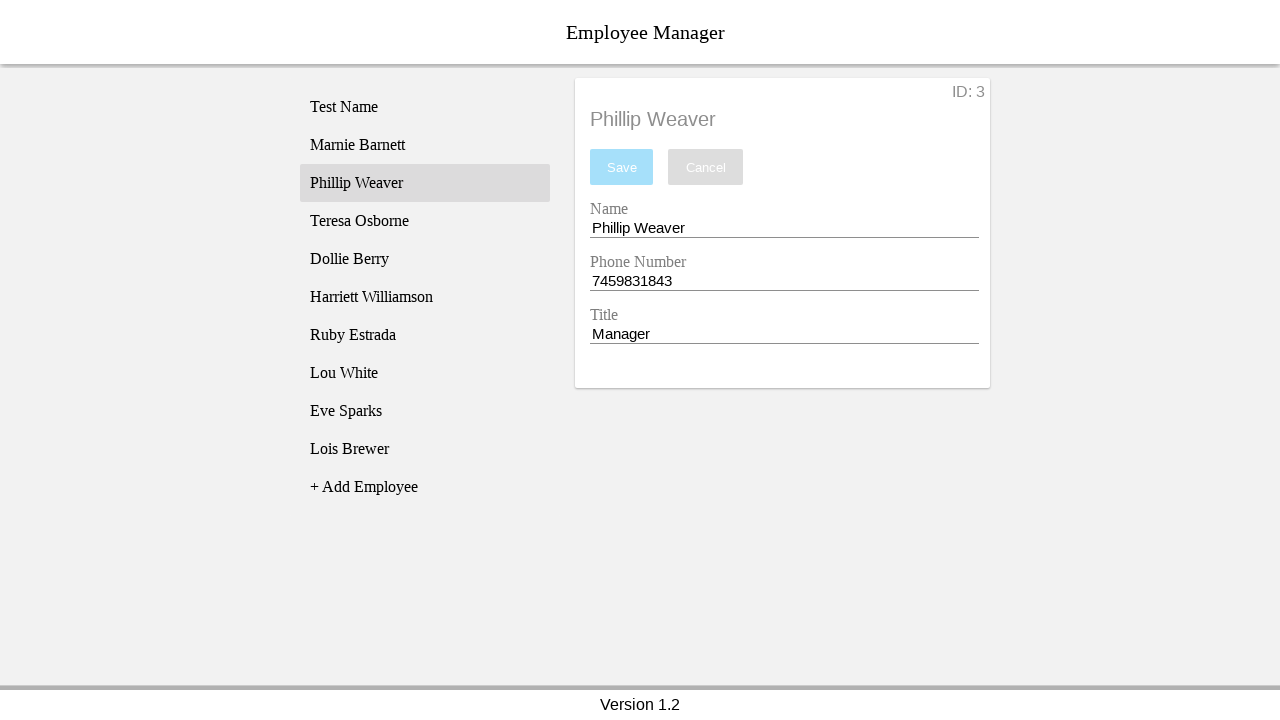

Verified employee list updated with new name 'Test Name'
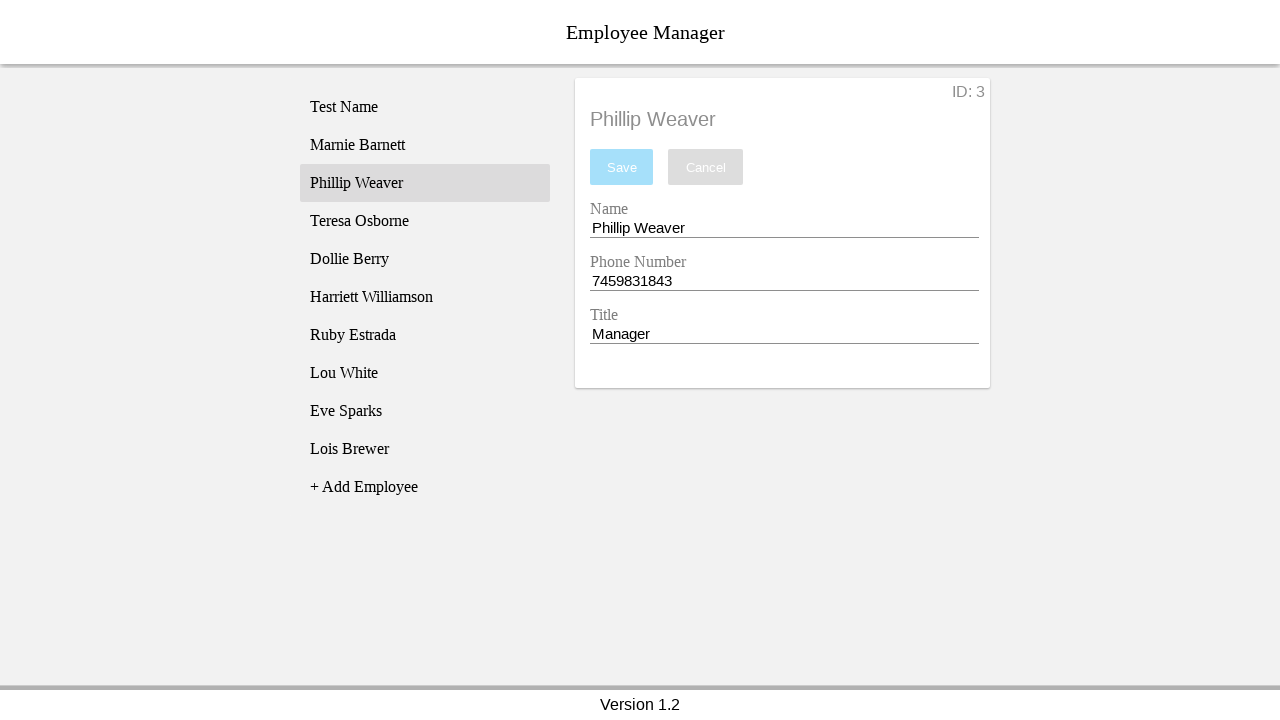

Clicked back on the edited employee to verify persistence at (425, 107) on [name='employee1']
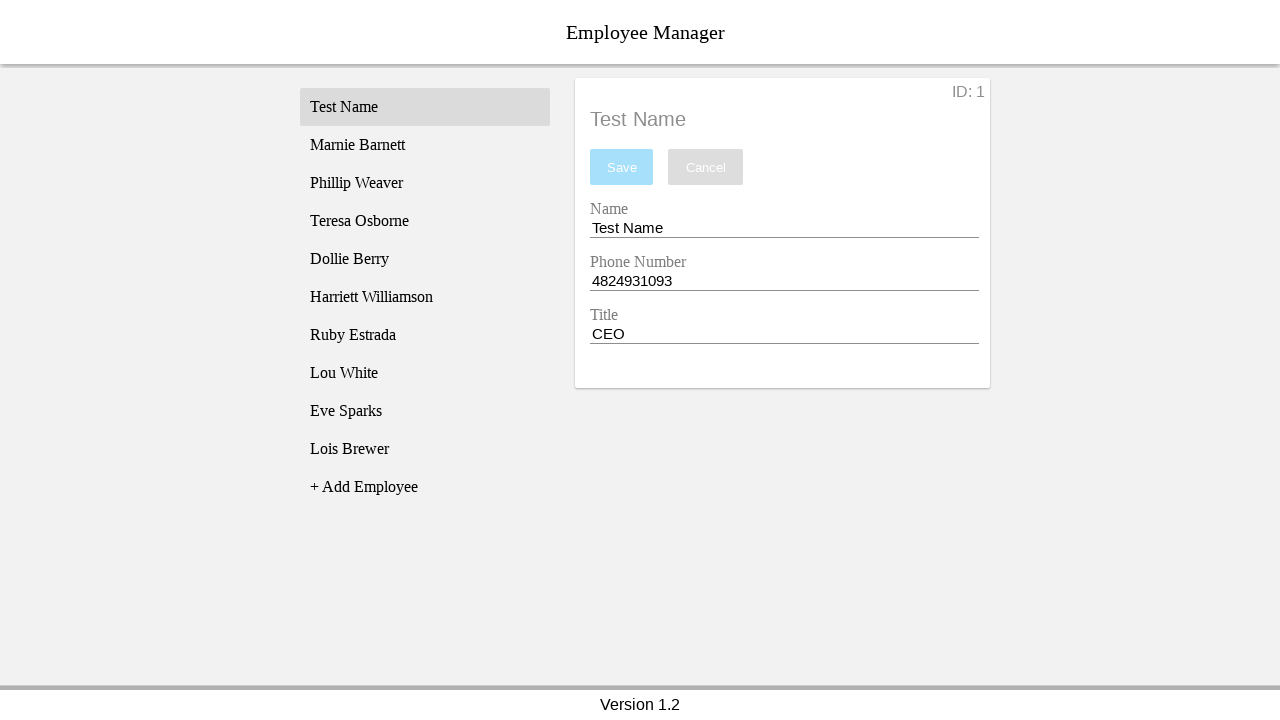

Verified name field contains 'Test Name' - change persisted
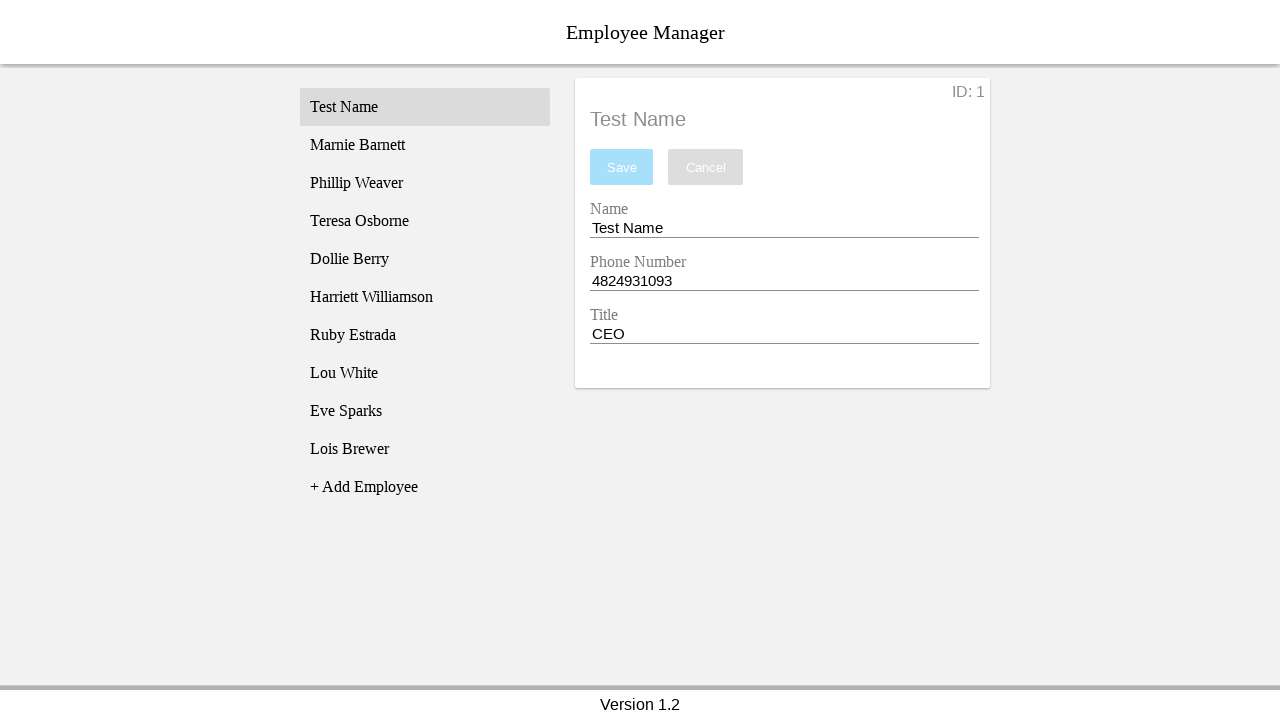

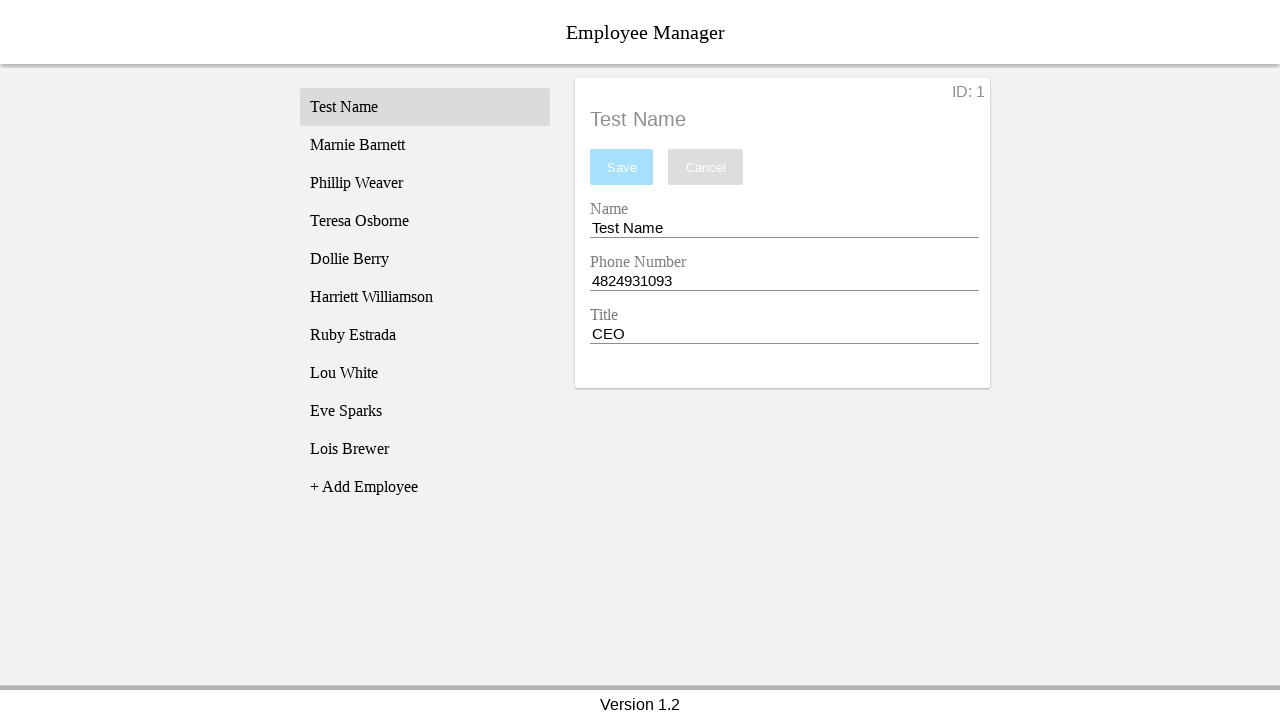